Tests that the browser back button respects filter navigation

Starting URL: https://demo.playwright.dev/todomvc

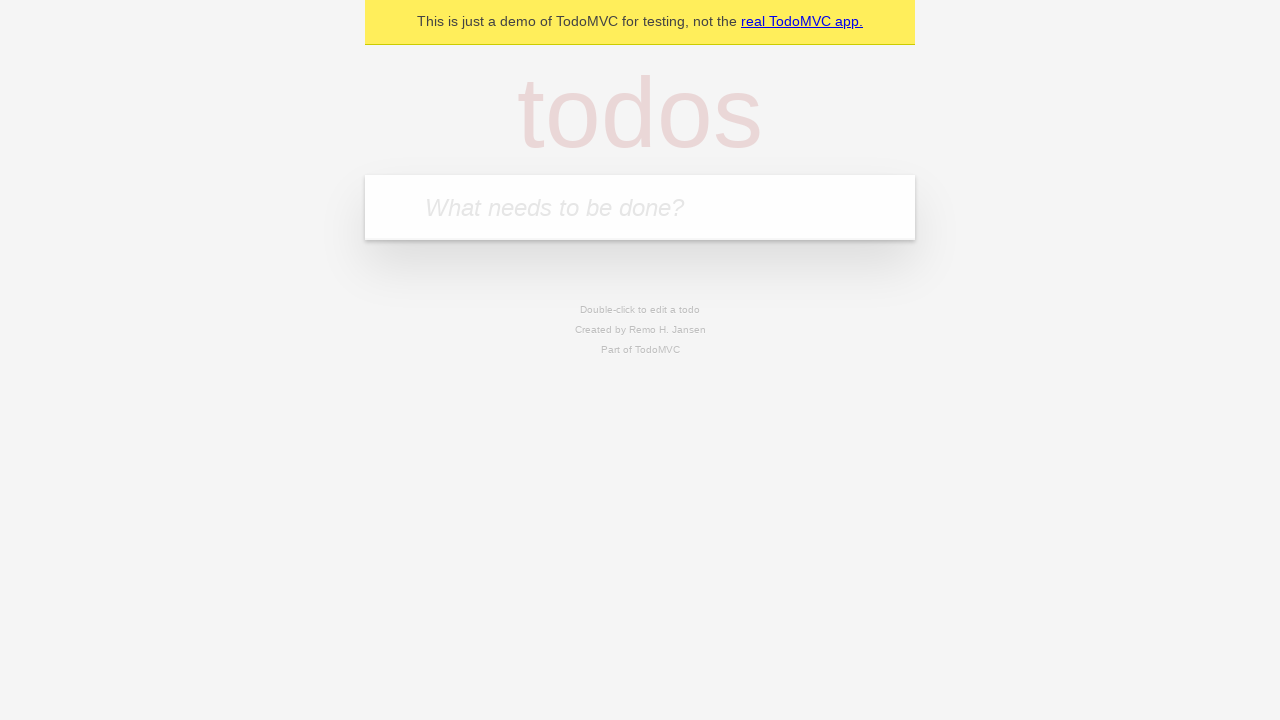

Filled new todo input with 'buy some cheese' on .new-todo
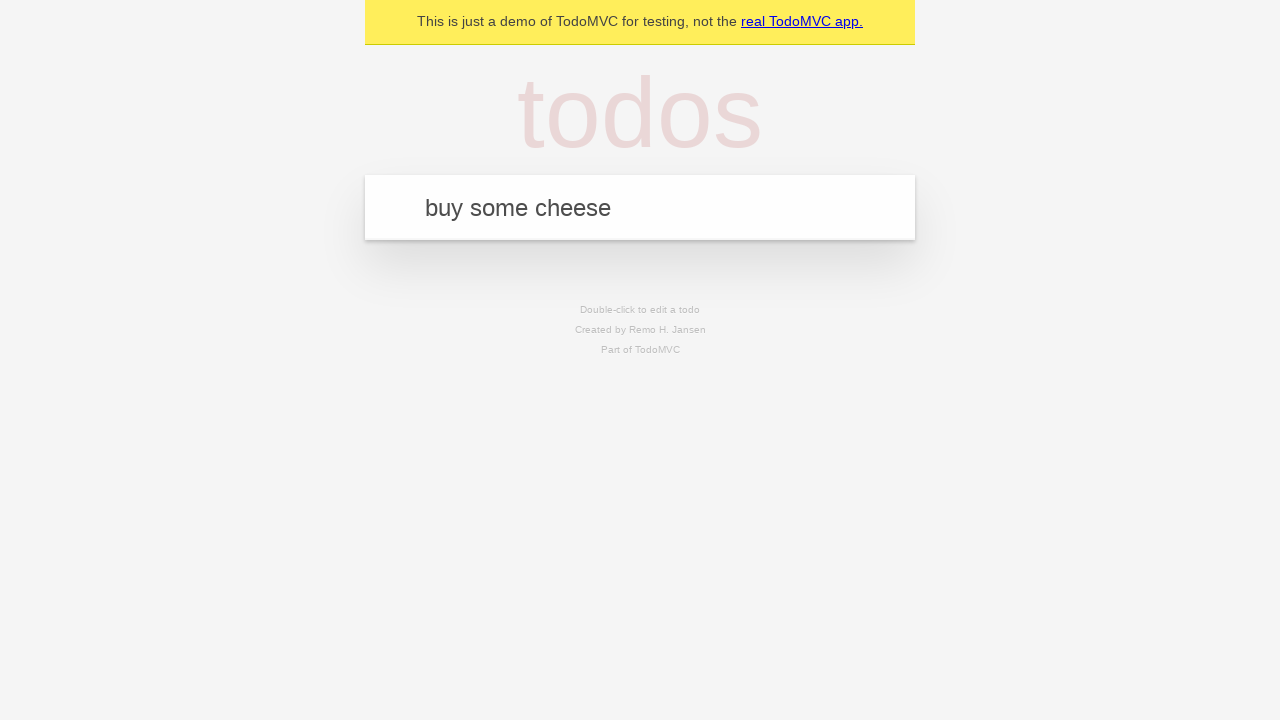

Pressed Enter to create first todo on .new-todo
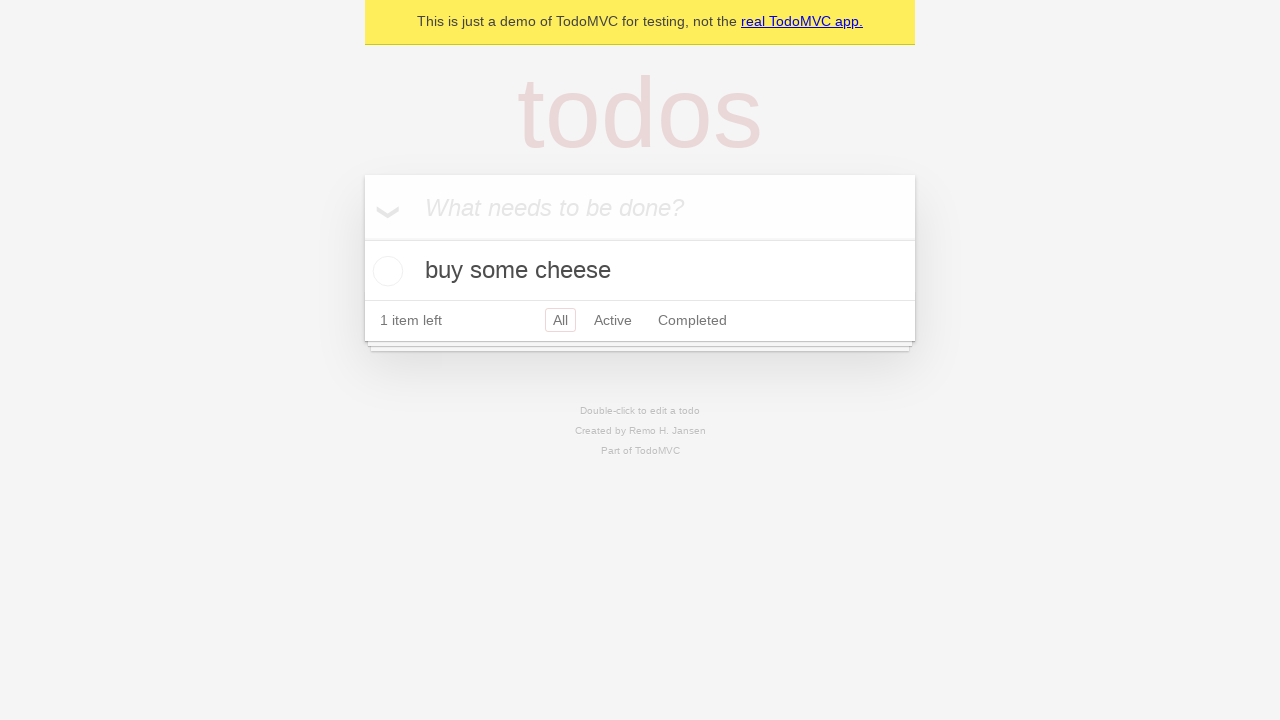

Filled new todo input with 'feed the cat' on .new-todo
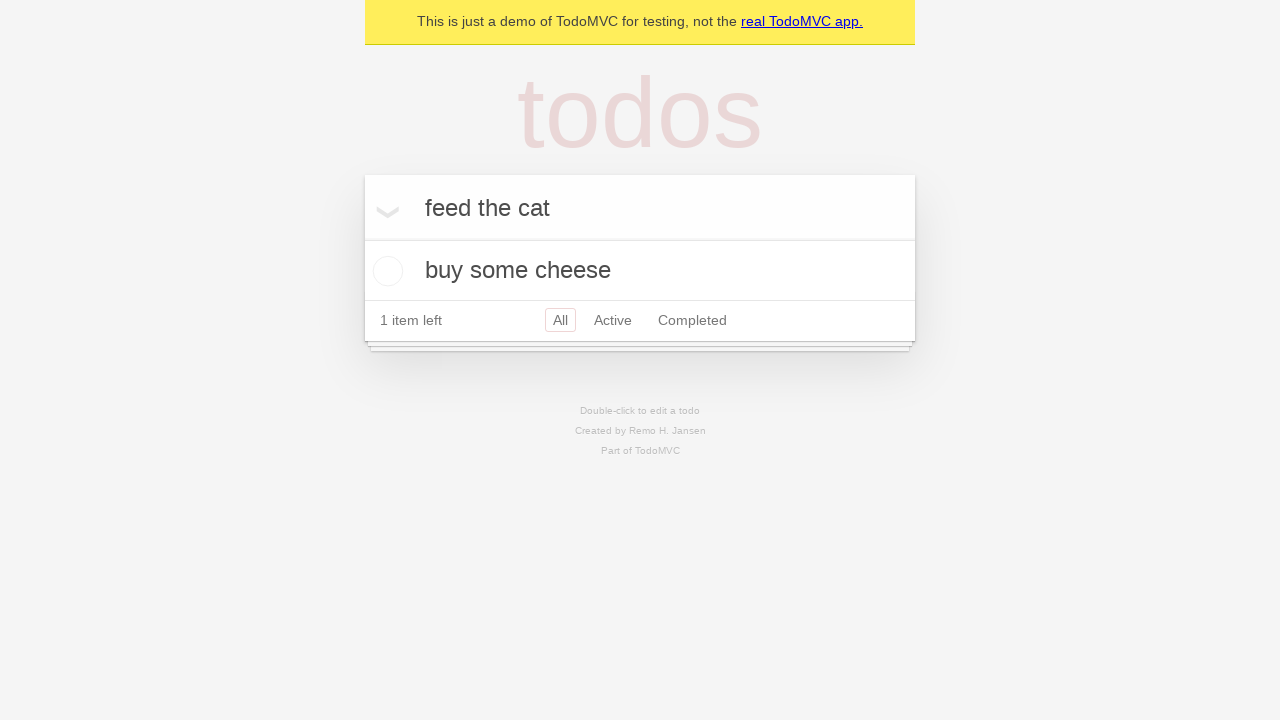

Pressed Enter to create second todo on .new-todo
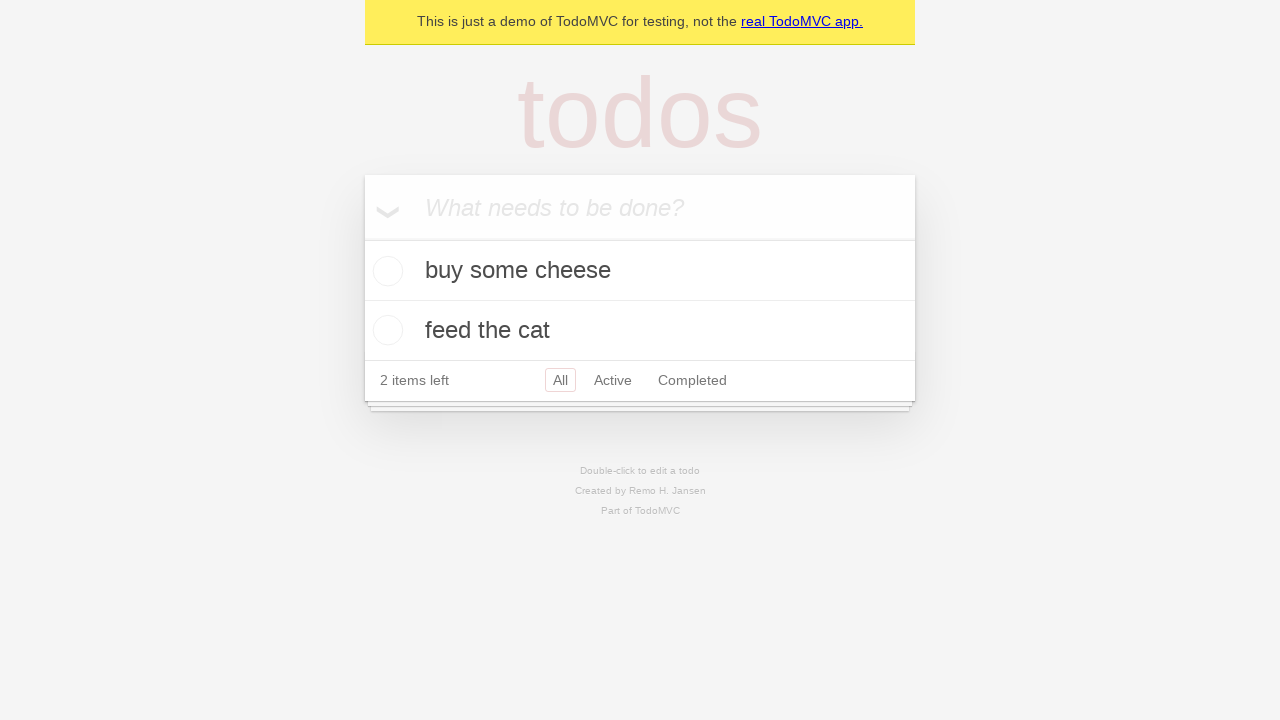

Filled new todo input with 'book a doctors appointment' on .new-todo
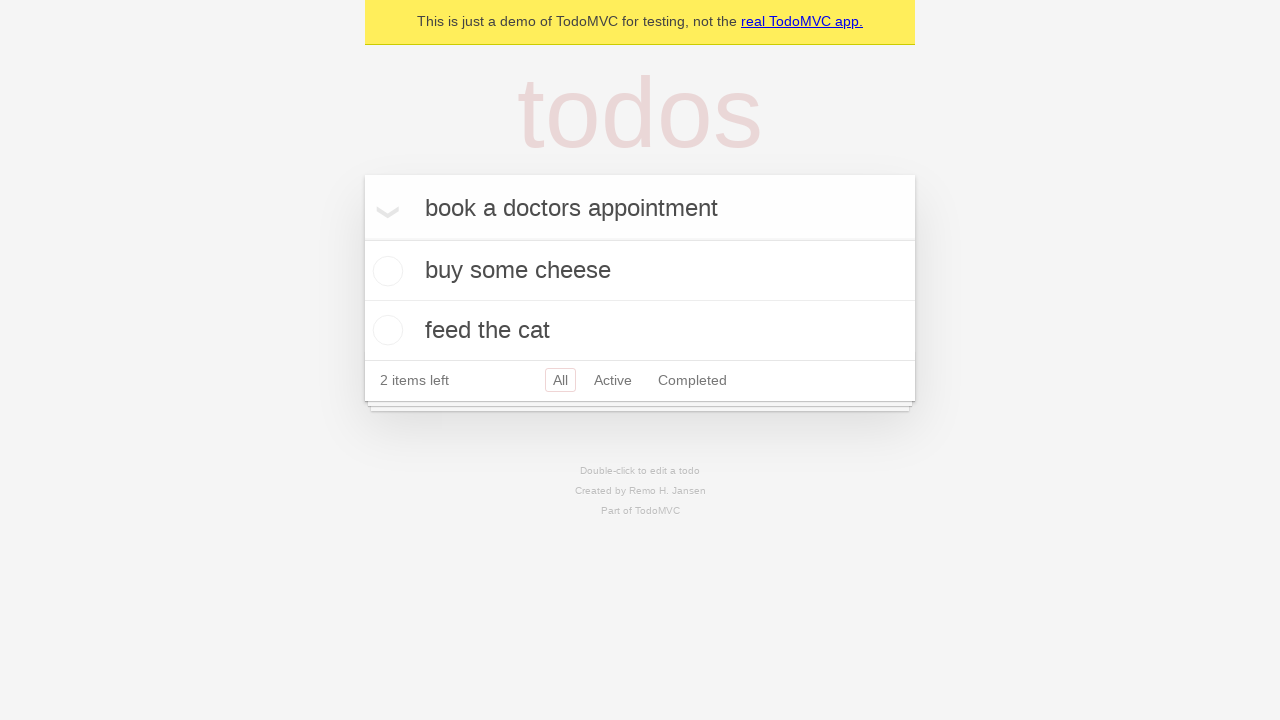

Pressed Enter to create third todo on .new-todo
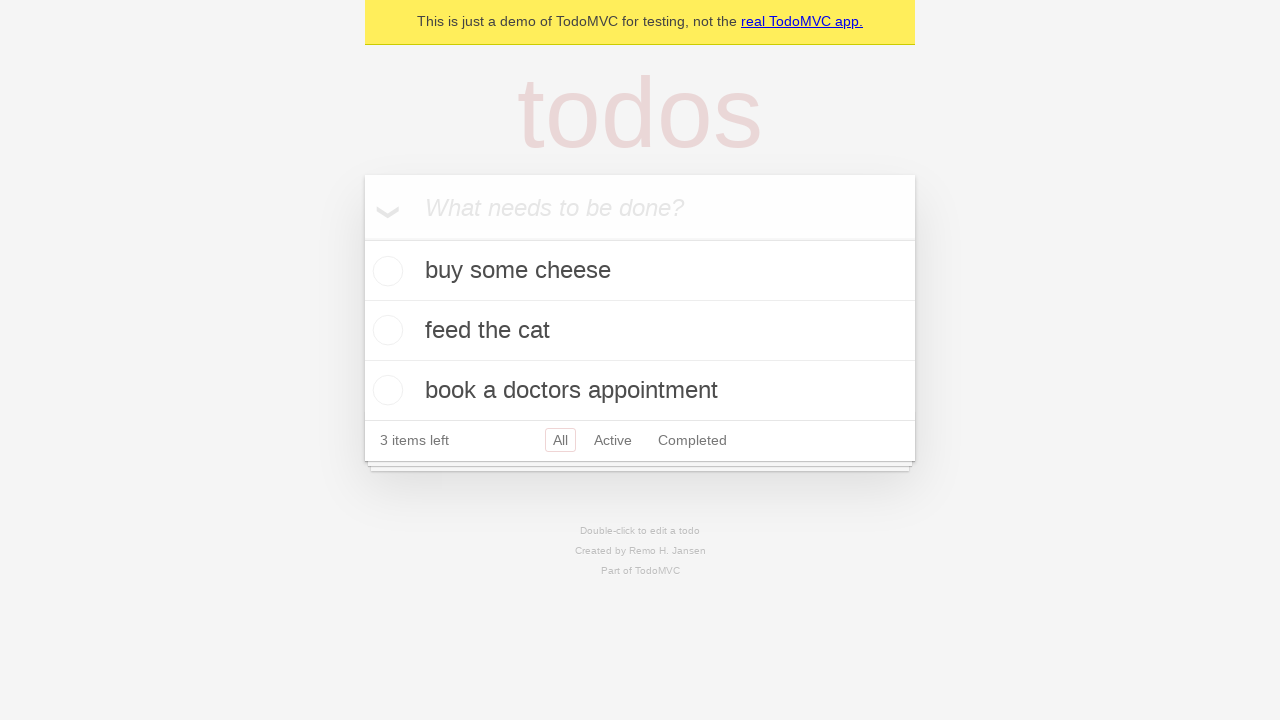

Checked the second todo item at (385, 330) on .todo-list li .toggle >> nth=1
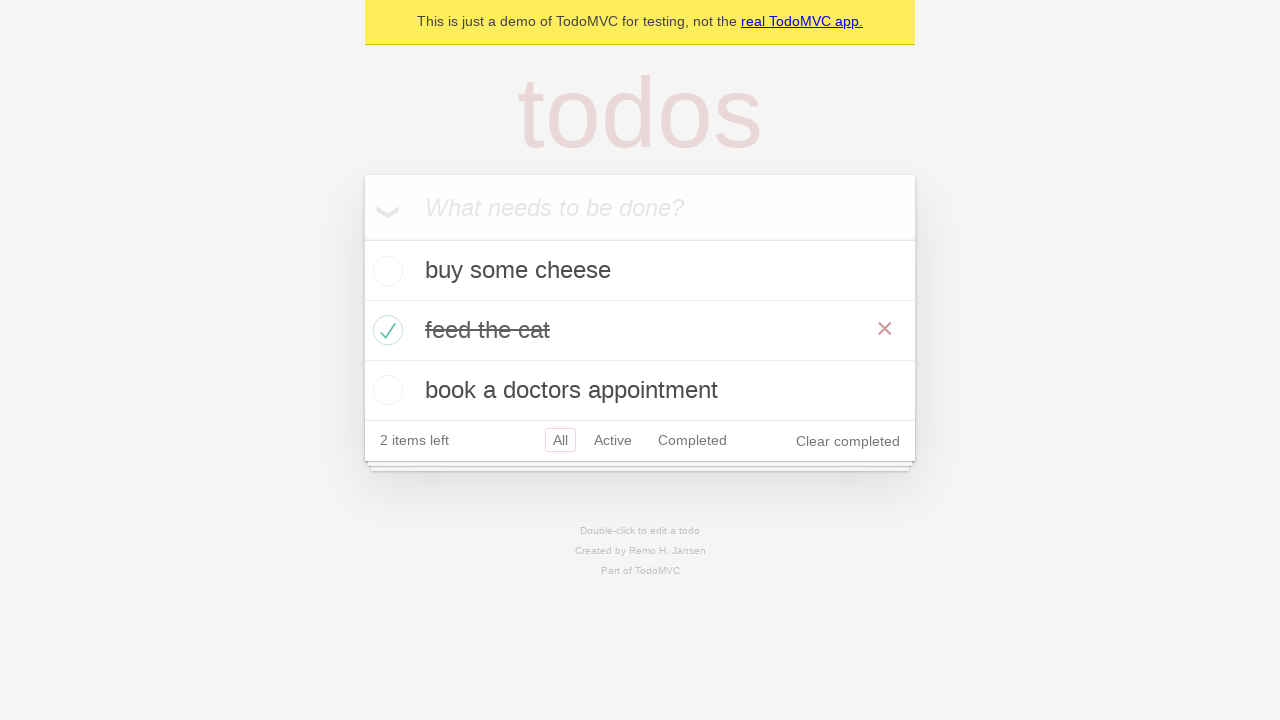

Clicked 'All' filter at (560, 440) on .filters >> text=All
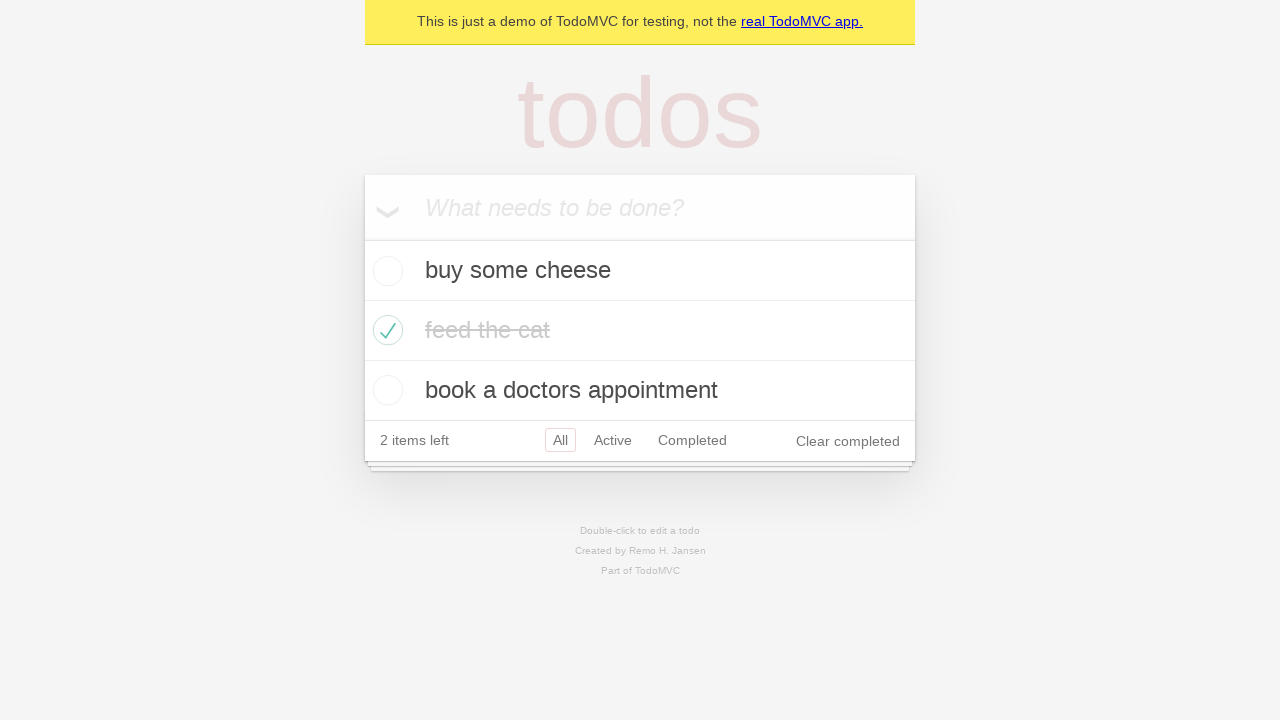

Clicked 'Active' filter at (613, 440) on .filters >> text=Active
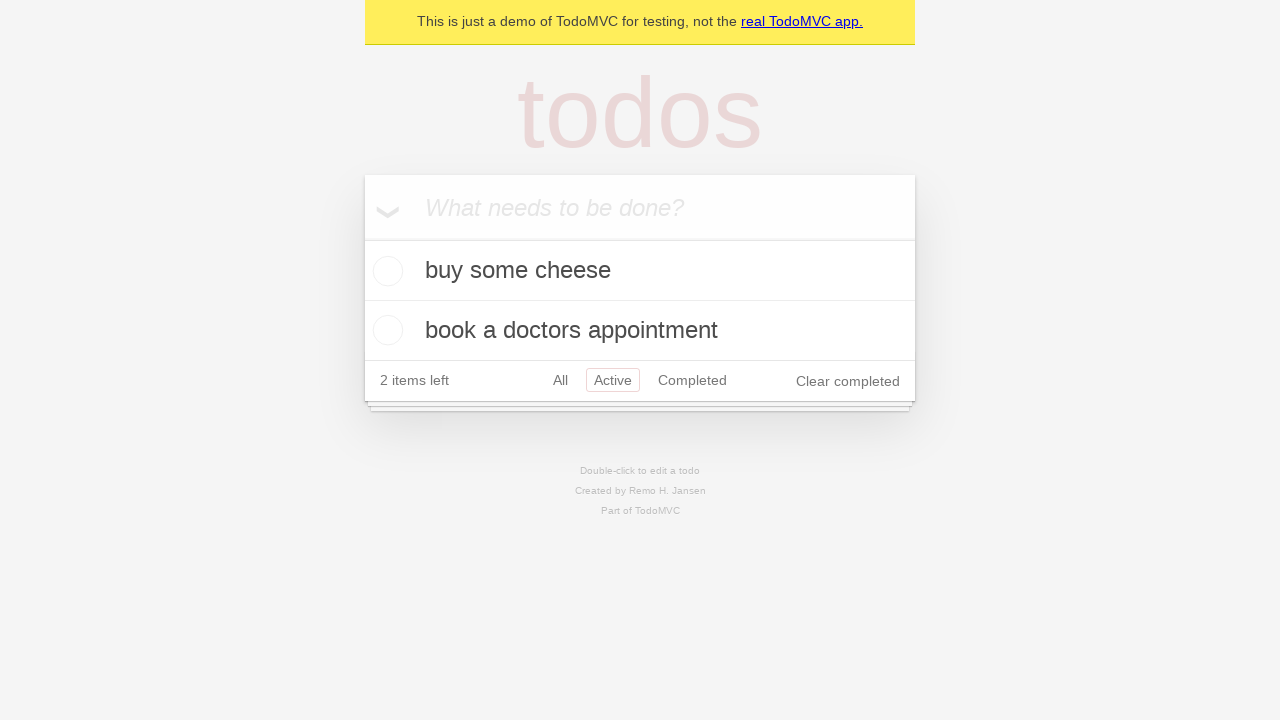

Clicked 'Completed' filter at (692, 380) on .filters >> text=Completed
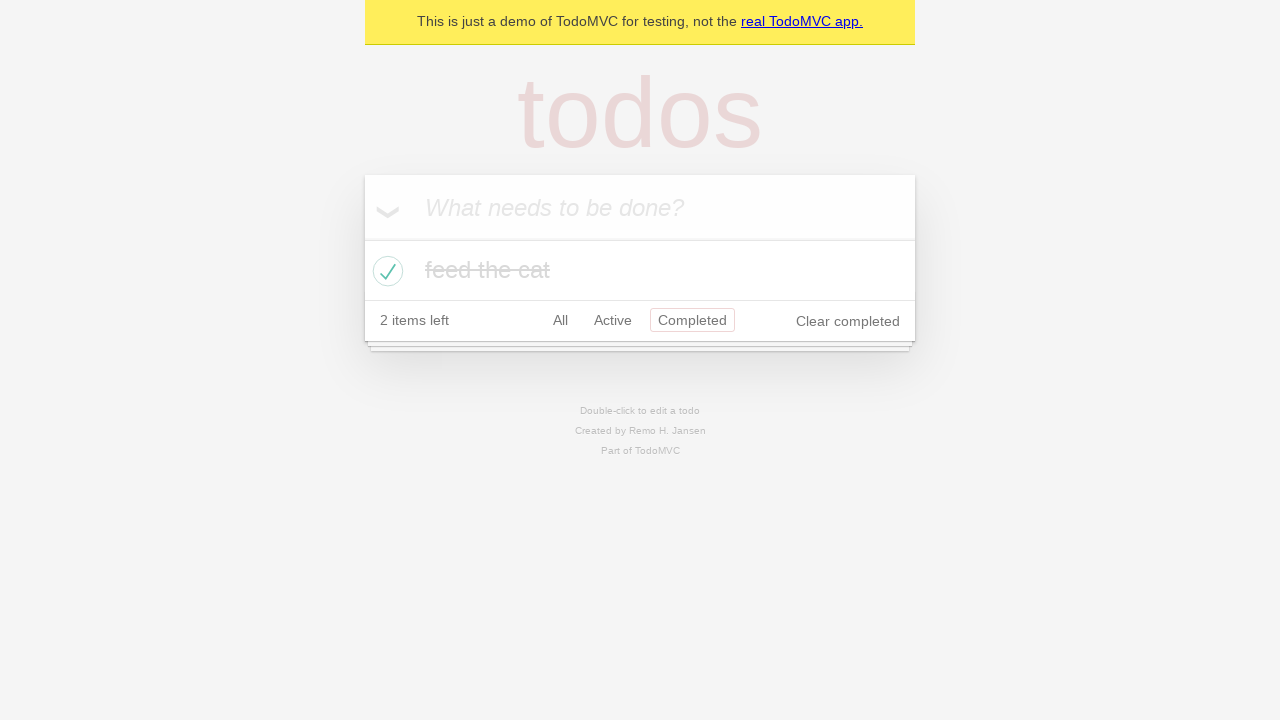

Navigated back using browser back button (from Completed to Active filter)
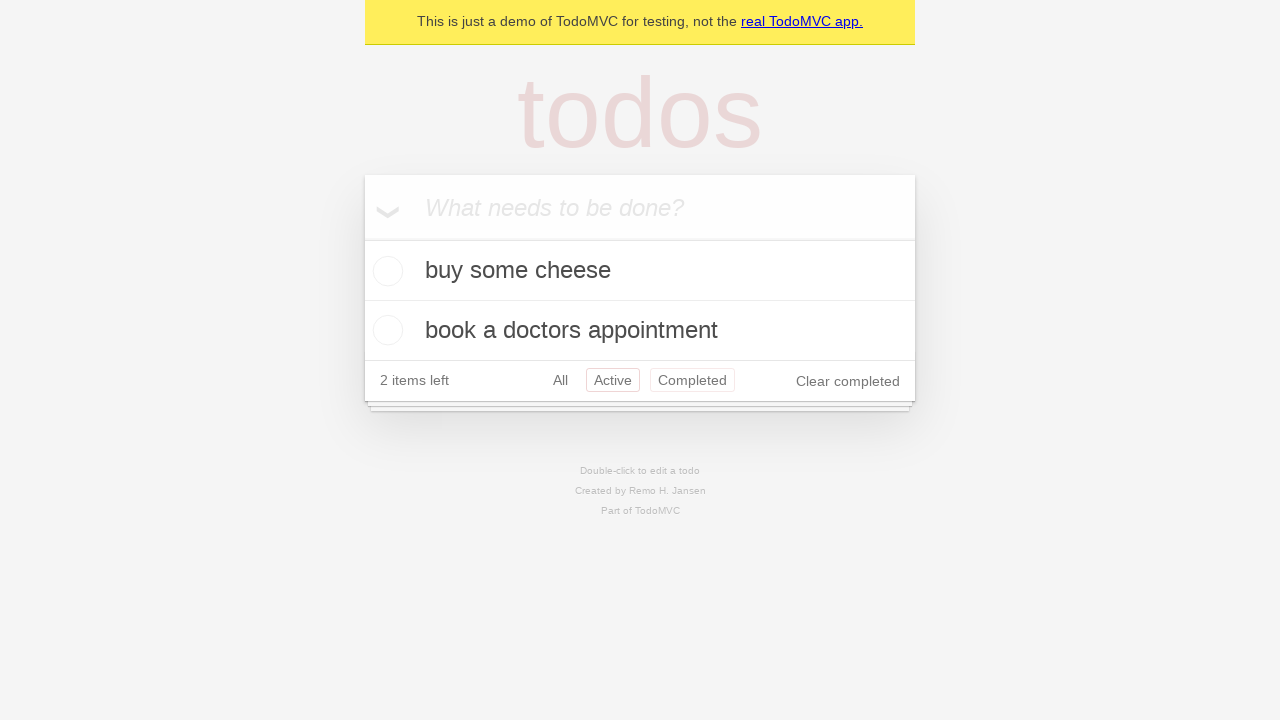

Navigated back using browser back button (from Active to All filter)
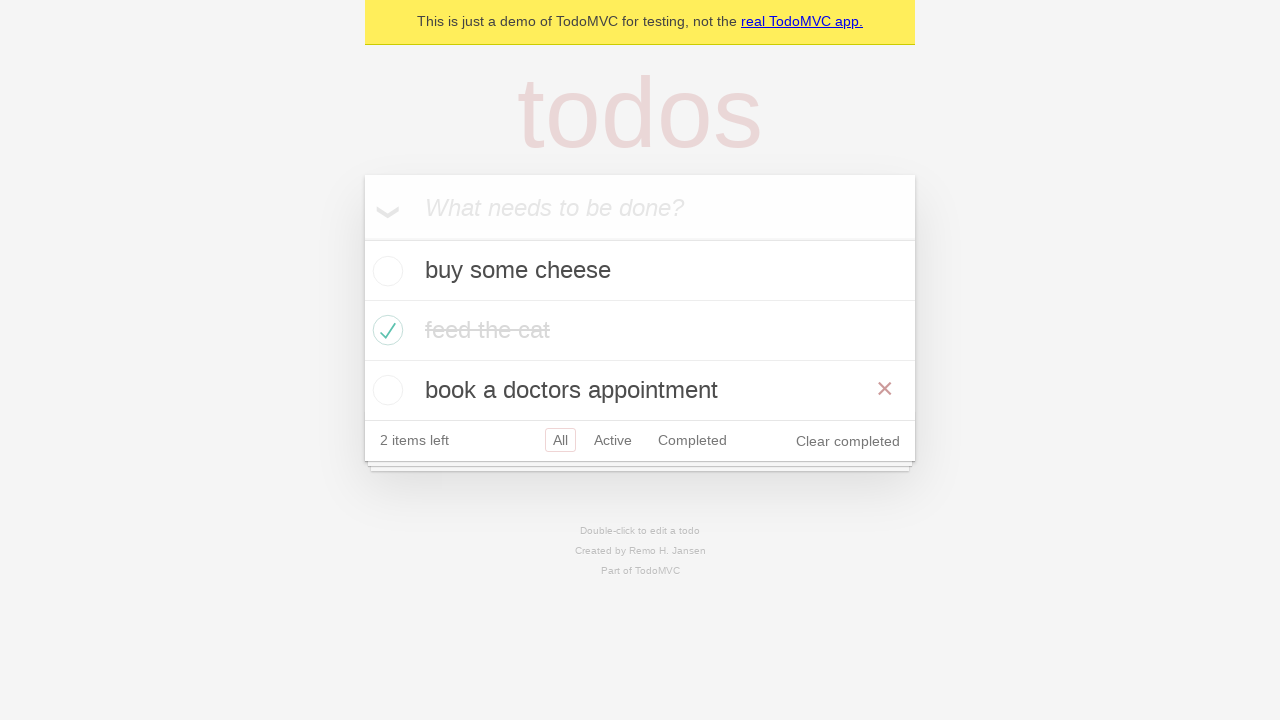

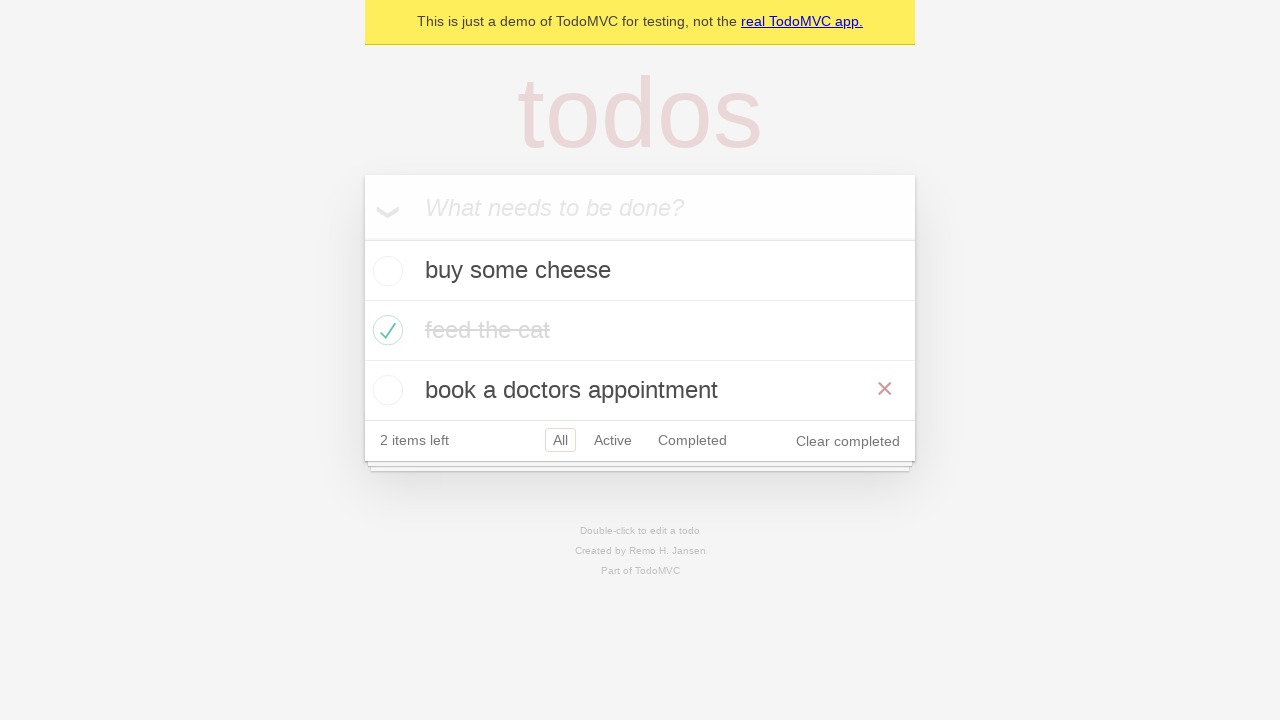